Tests that the Sign in link is present and clickable on the Rediff homepage by waiting for the element and clicking it

Starting URL: https://www.rediff.com/

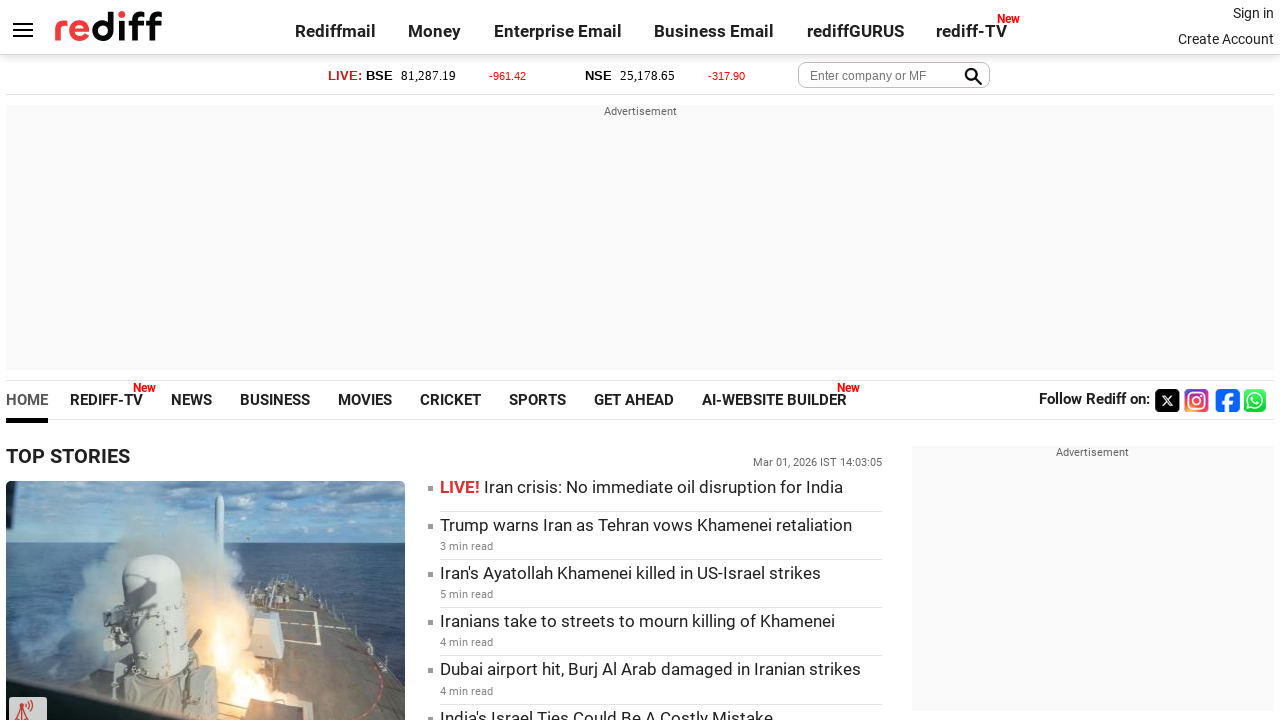

Waited for Sign in link to be present on Rediff homepage
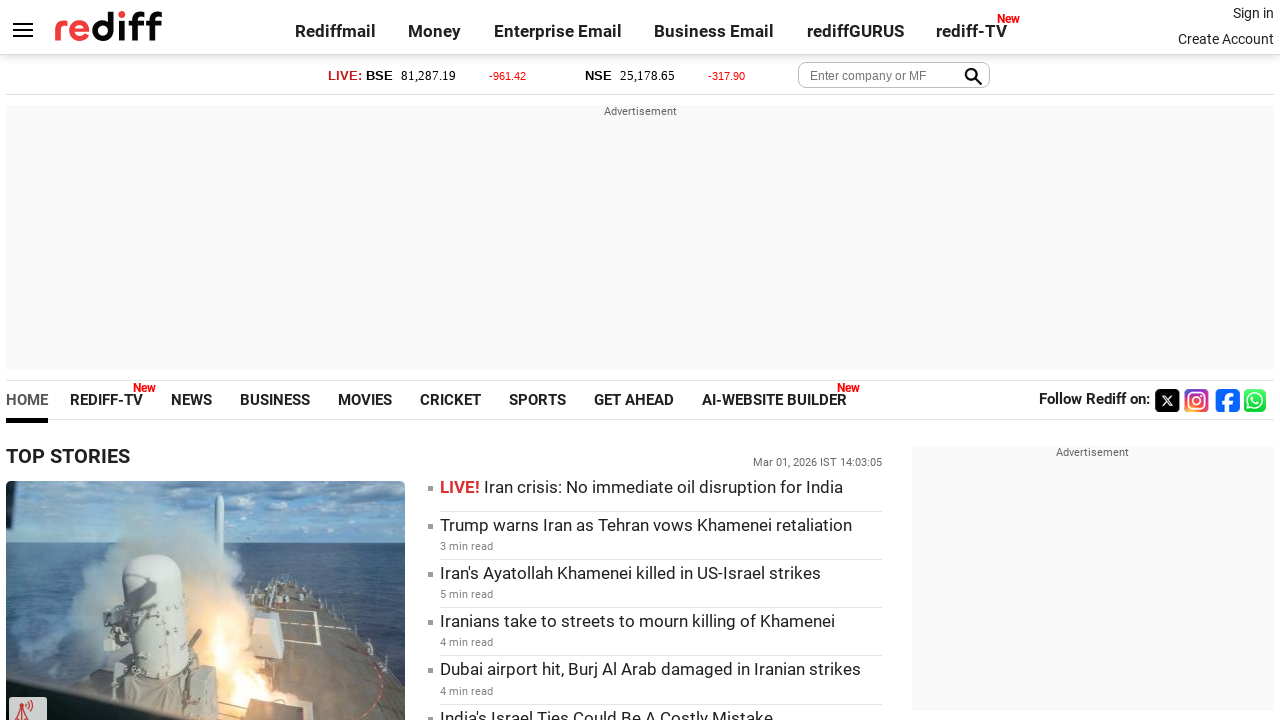

Clicked the Sign in link at (1253, 13) on xpath=//*[@id='signin_info']/a[.='Sign in']
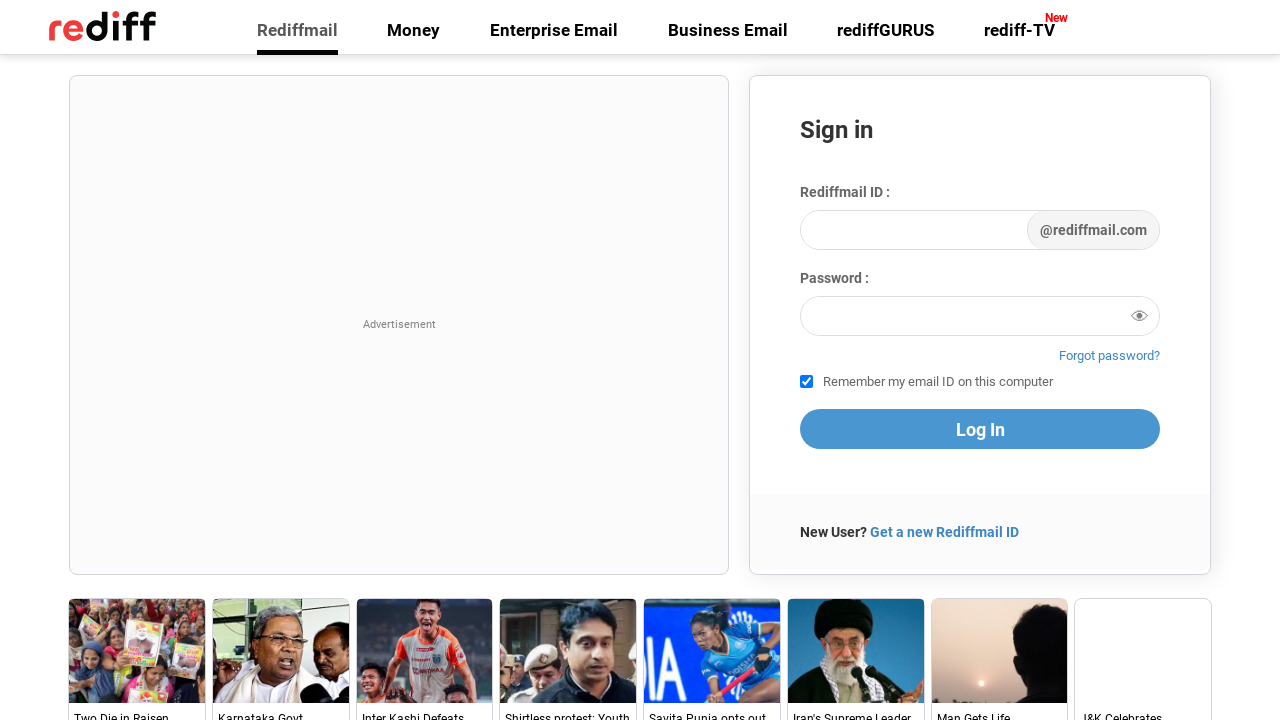

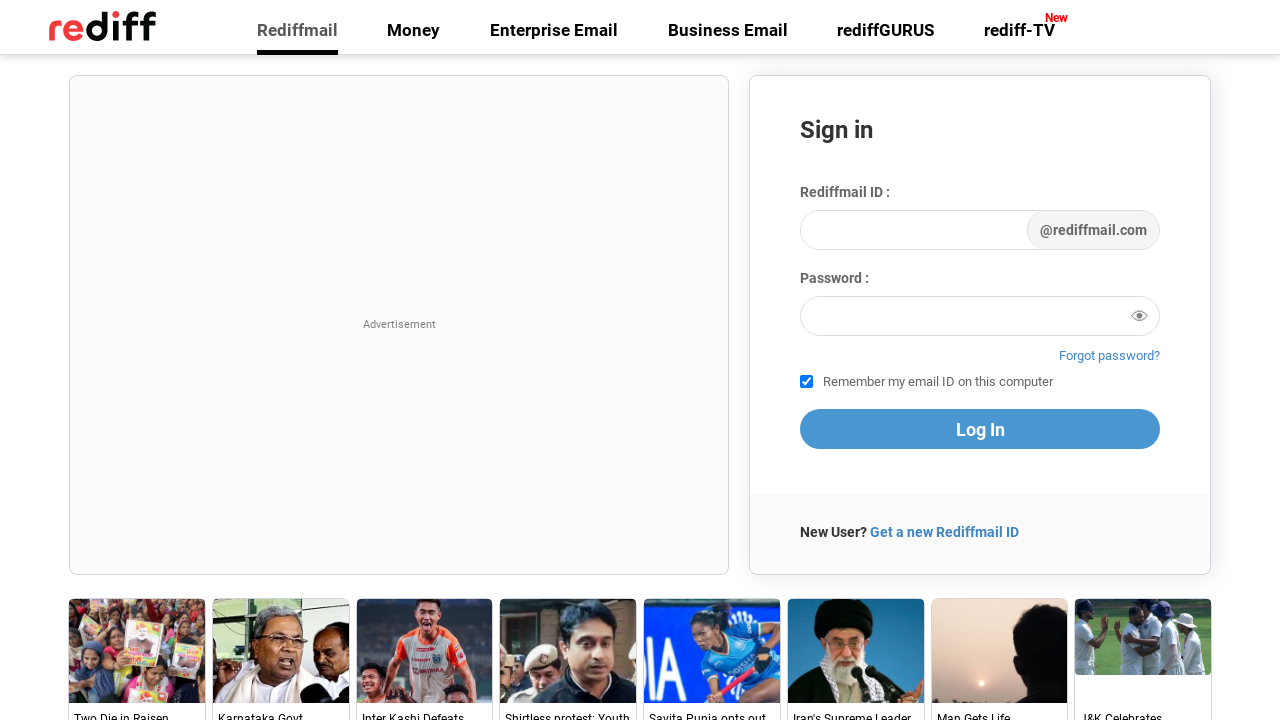